Tests deleting a task while on the Completed filter view.

Starting URL: https://todomvc4tasj.herokuapp.com/

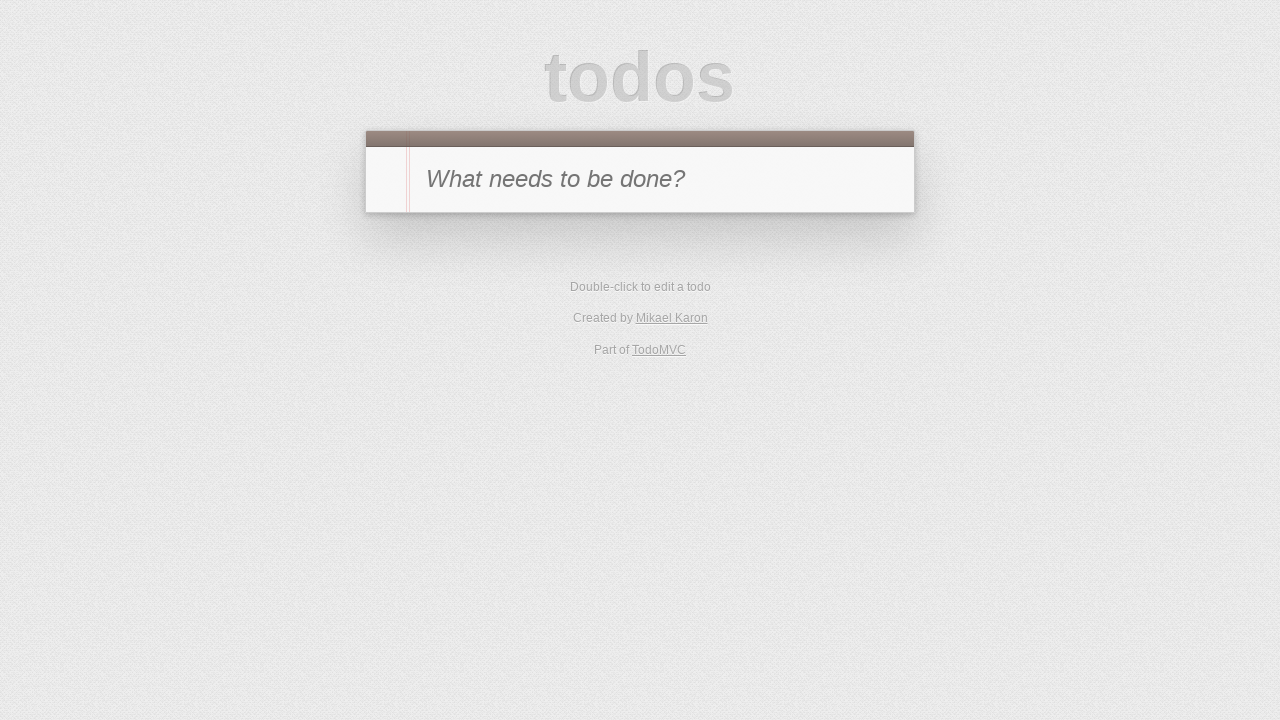

Set up initial state with one completed task in localStorage
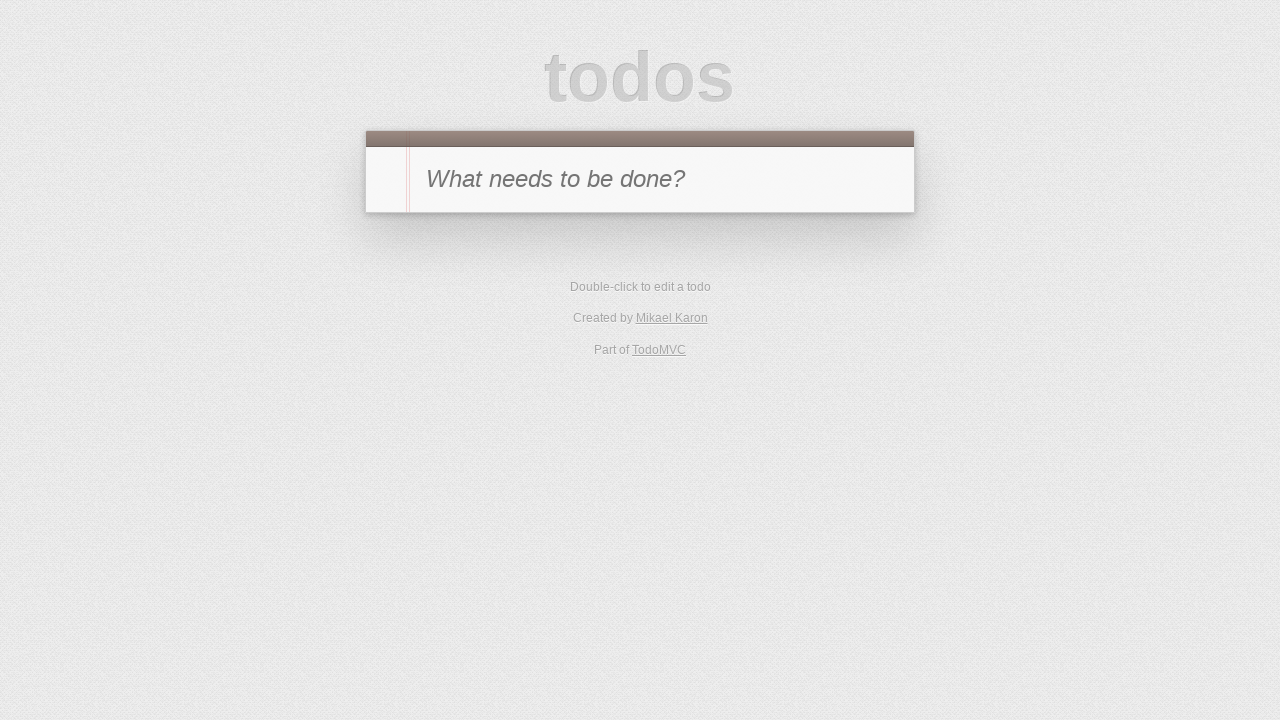

Reloaded page to load the completed task
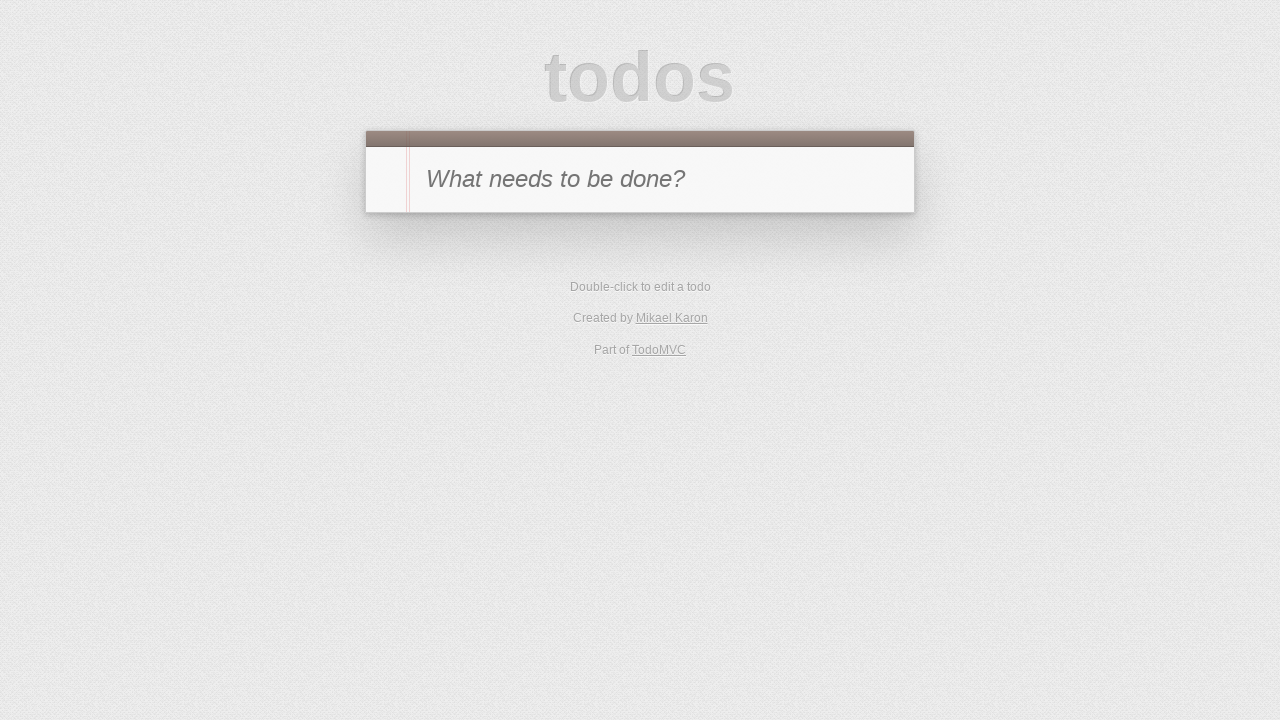

Clicked on Completed filter to view only completed tasks at (676, 291) on #filters li:has-text('Completed')
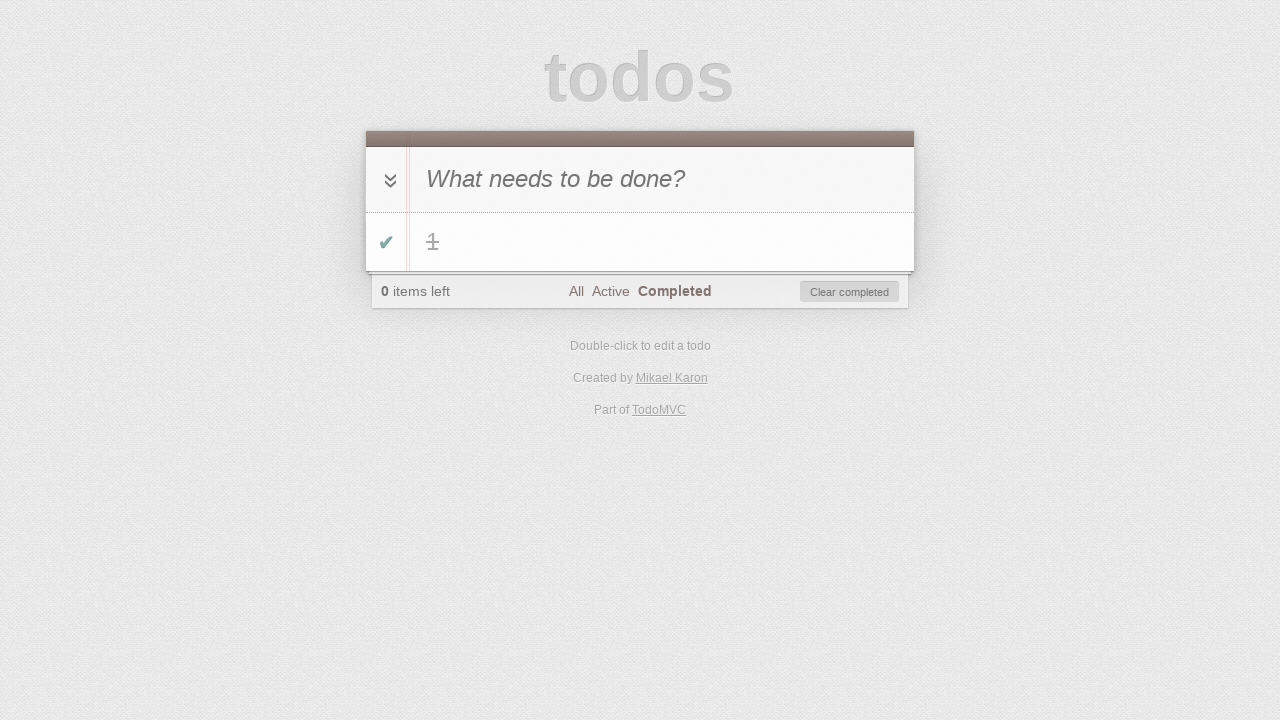

Hovered over task '1' to reveal destroy button at (640, 242) on #todo-list li:has-text('1')
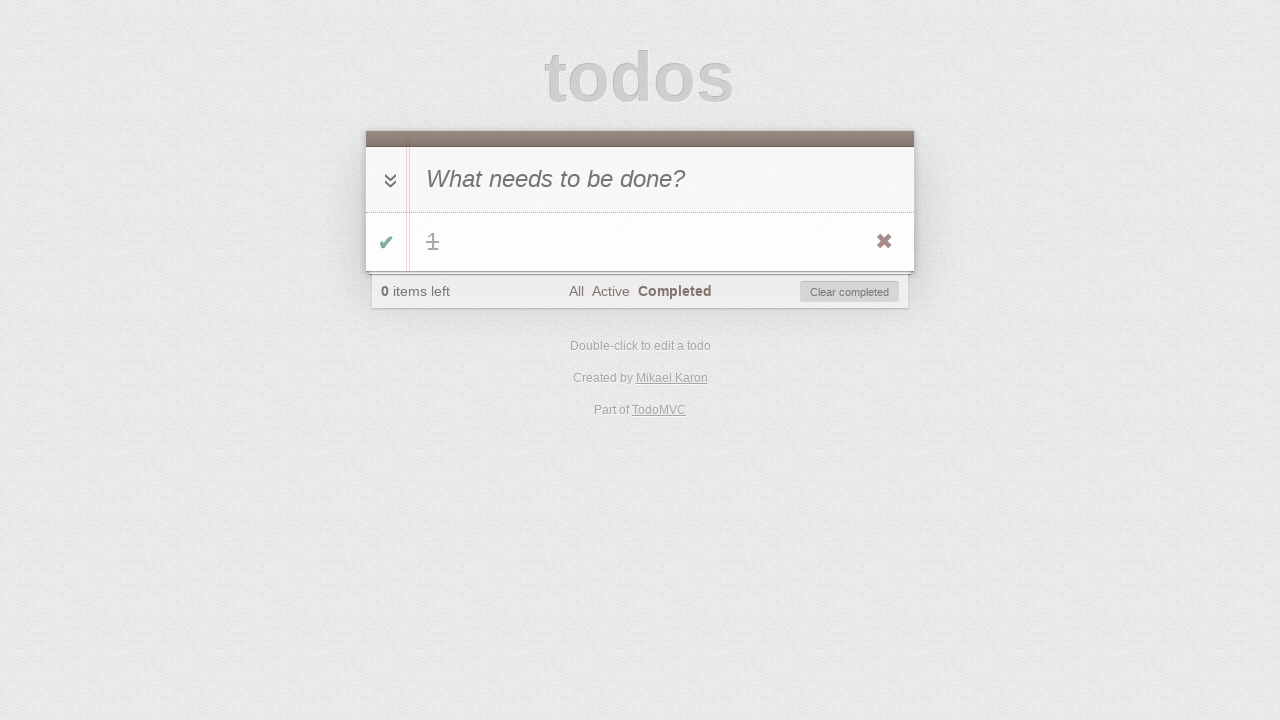

Clicked destroy button to delete the completed task at (884, 242) on #todo-list li:has-text('1') .destroy
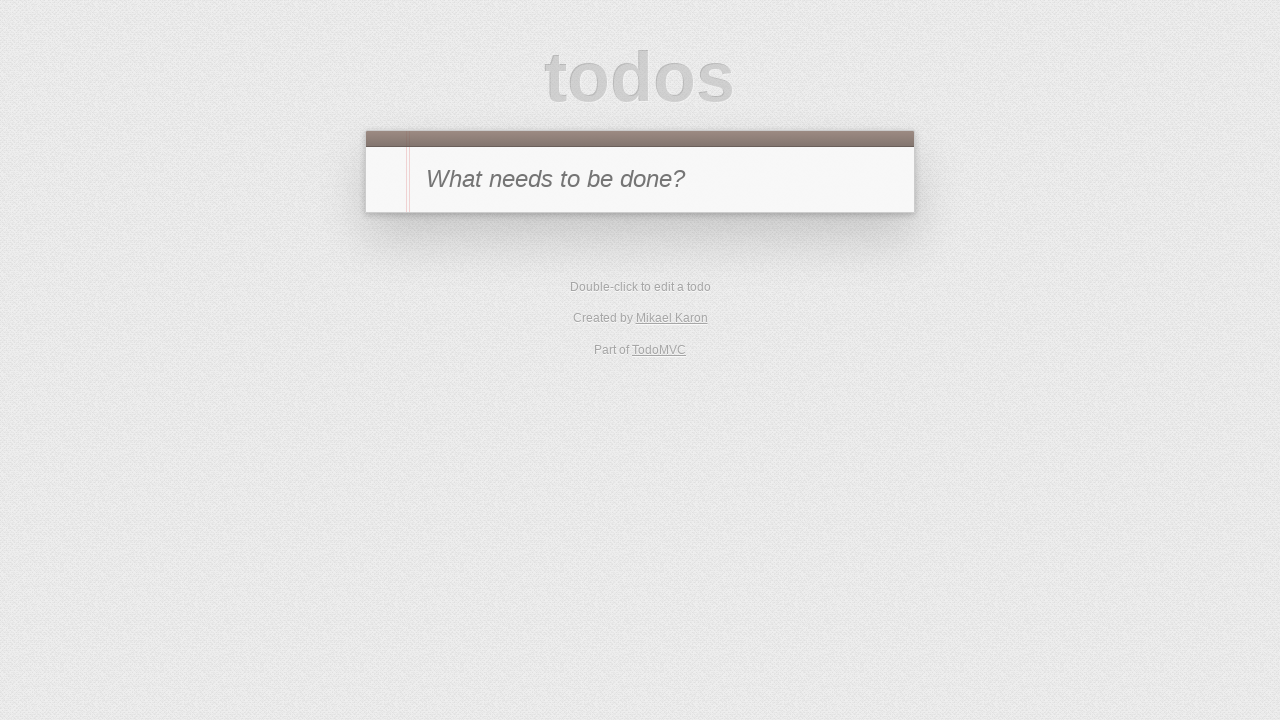

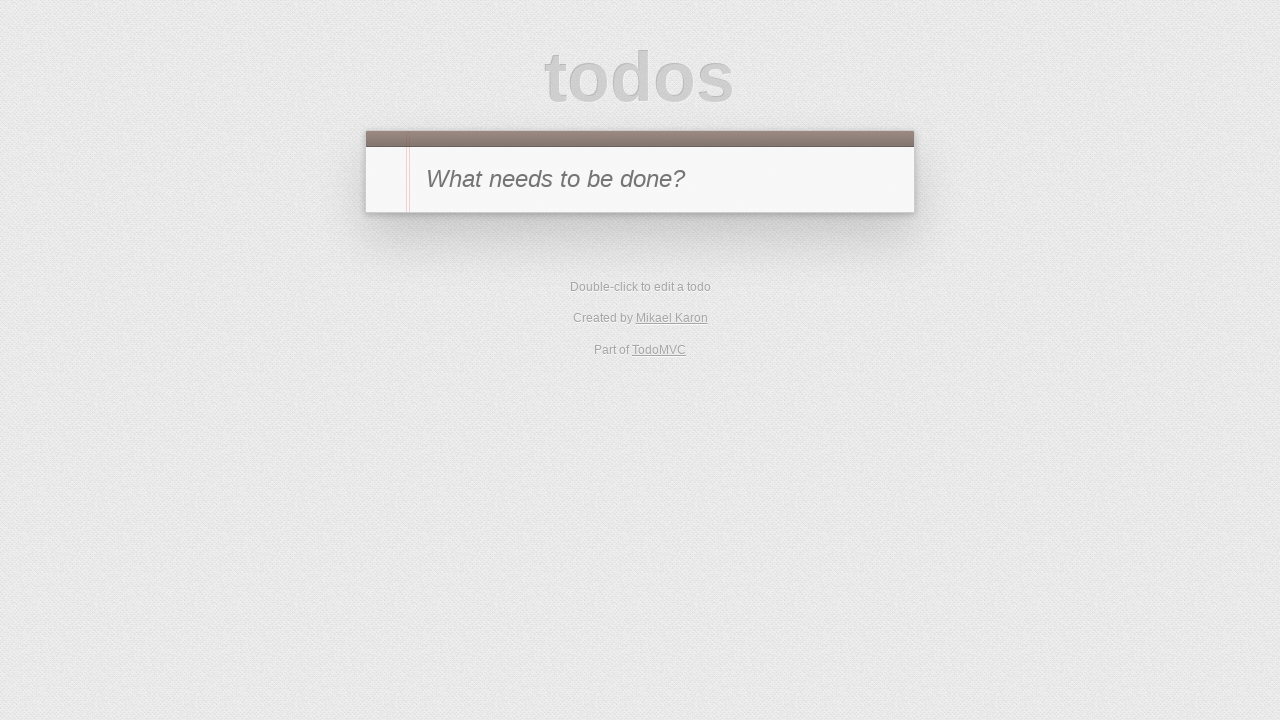